Tests add/remove elements functionality by clicking Add Element button to create a delete button, then clicking delete to remove it

Starting URL: http://the-internet.herokuapp.com/

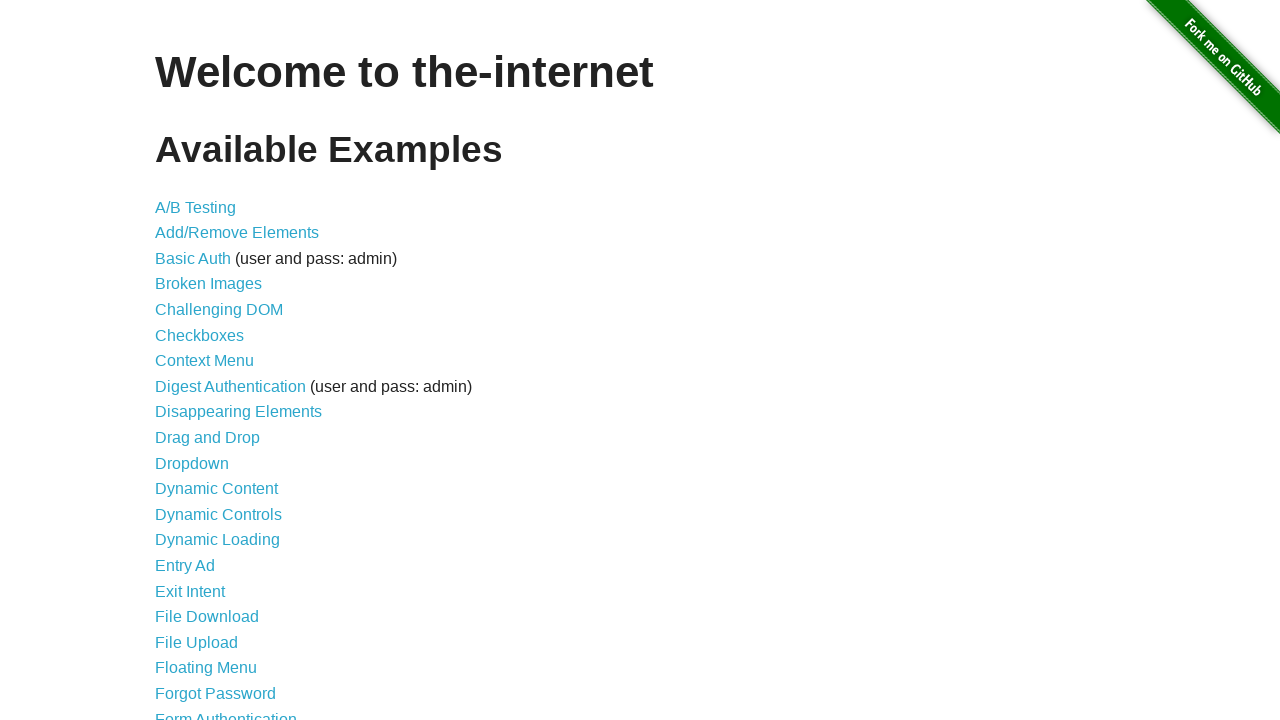

Clicked on Add/Remove Elements link at (237, 233) on text=Add/Remove Elements
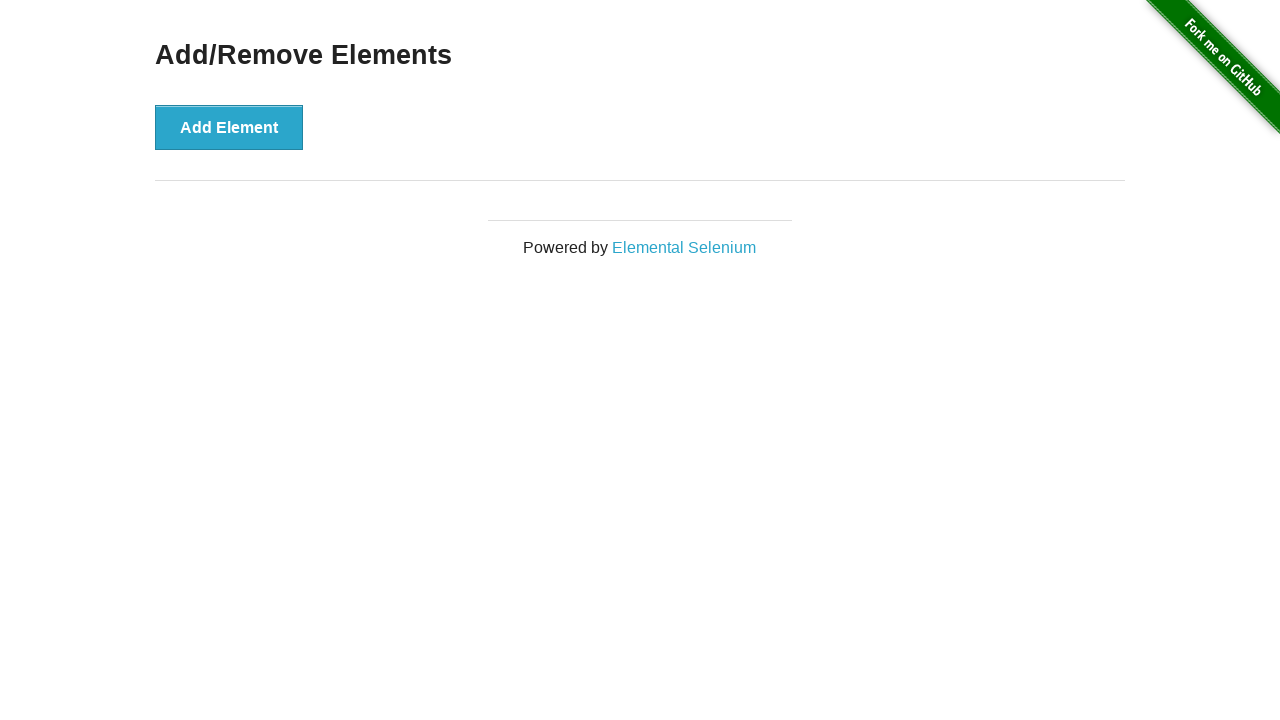

Add Element button is visible
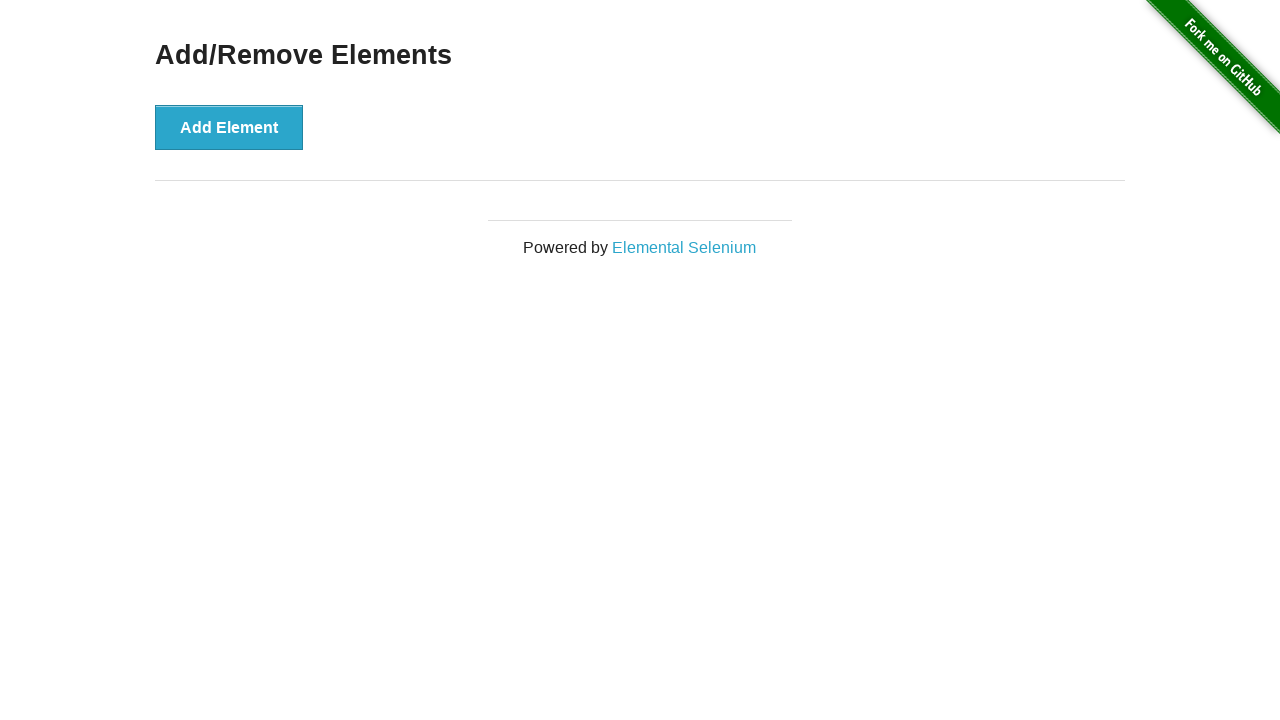

Clicked Add Element button to create a delete button at (229, 127) on #content > div > button
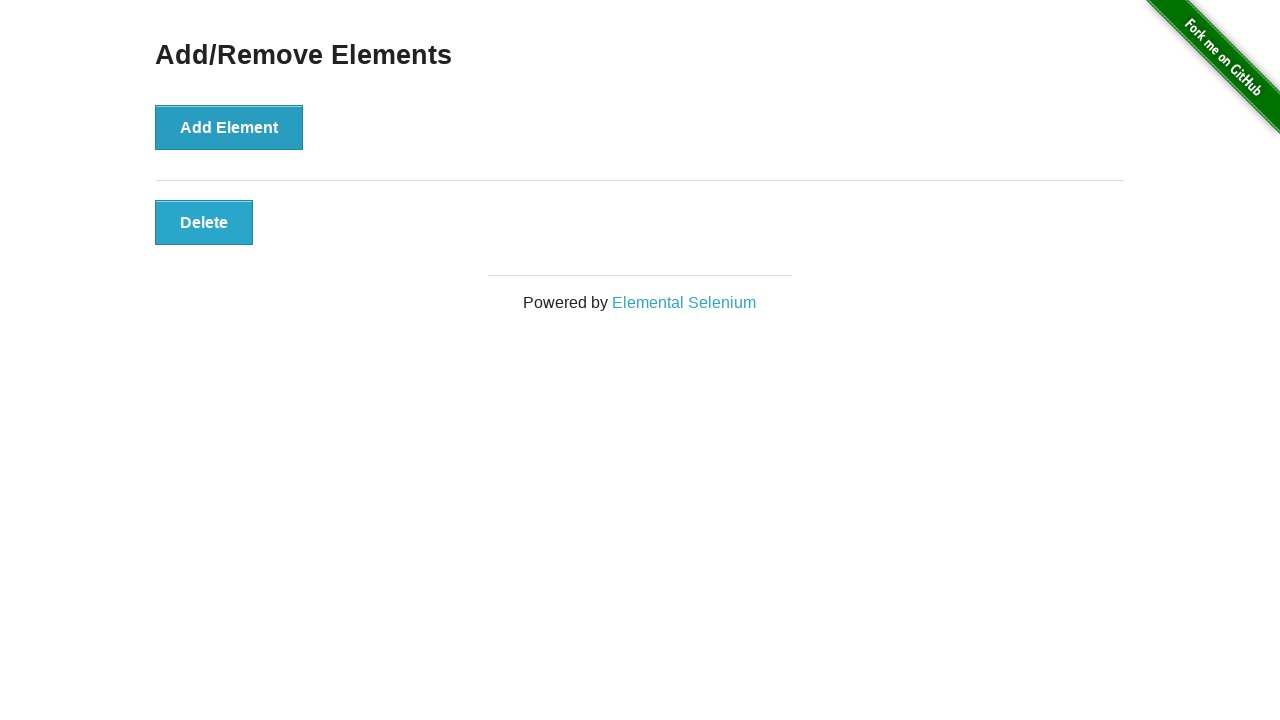

Delete button appeared in the elements section
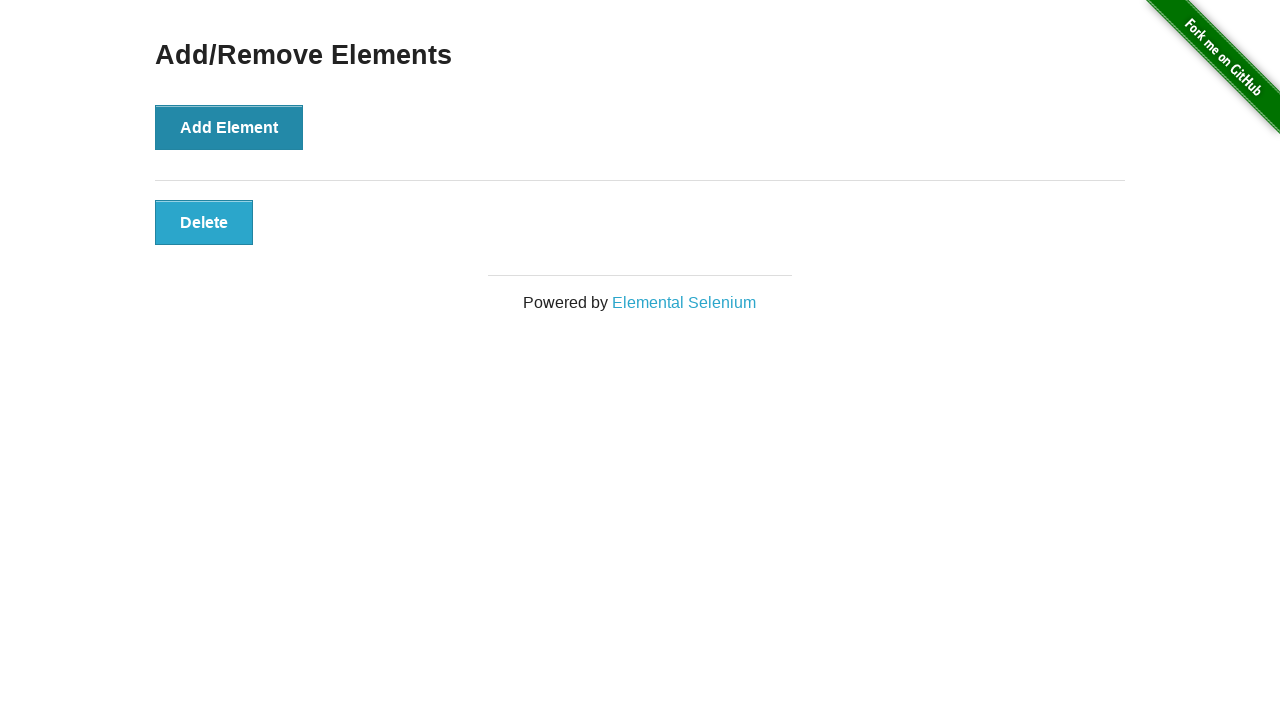

Clicked the delete button to remove the element at (204, 222) on #elements > button
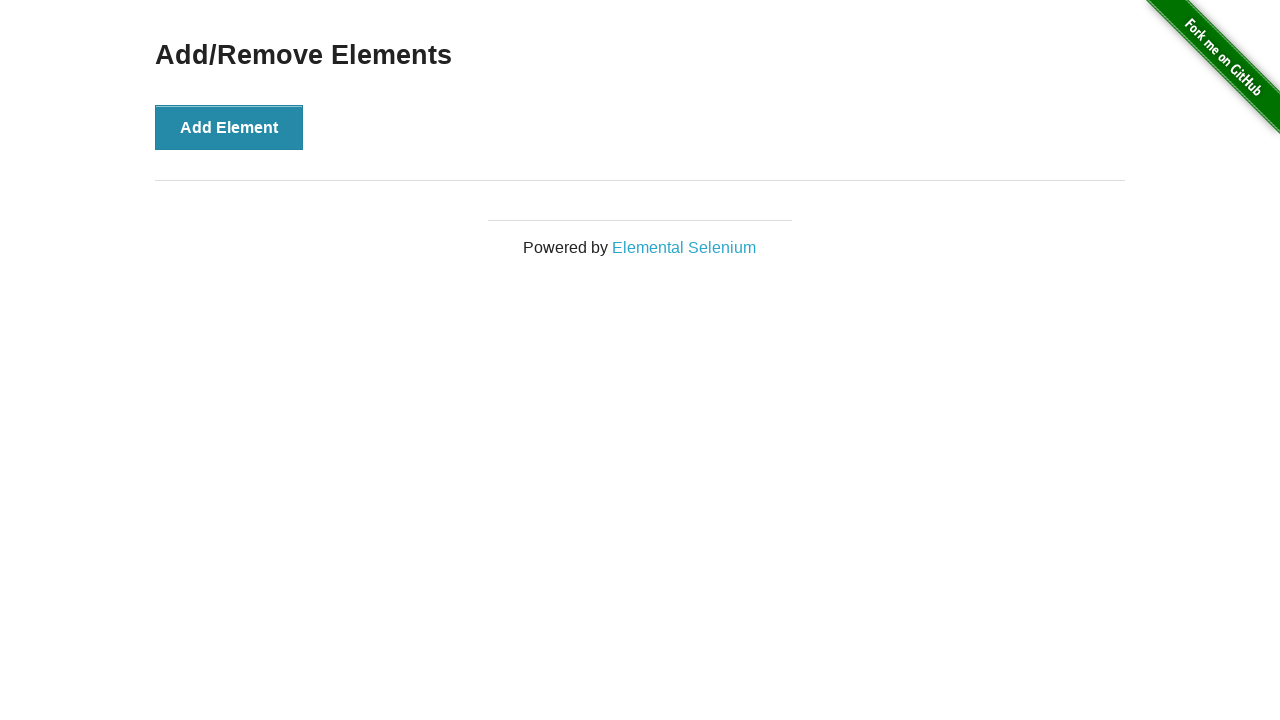

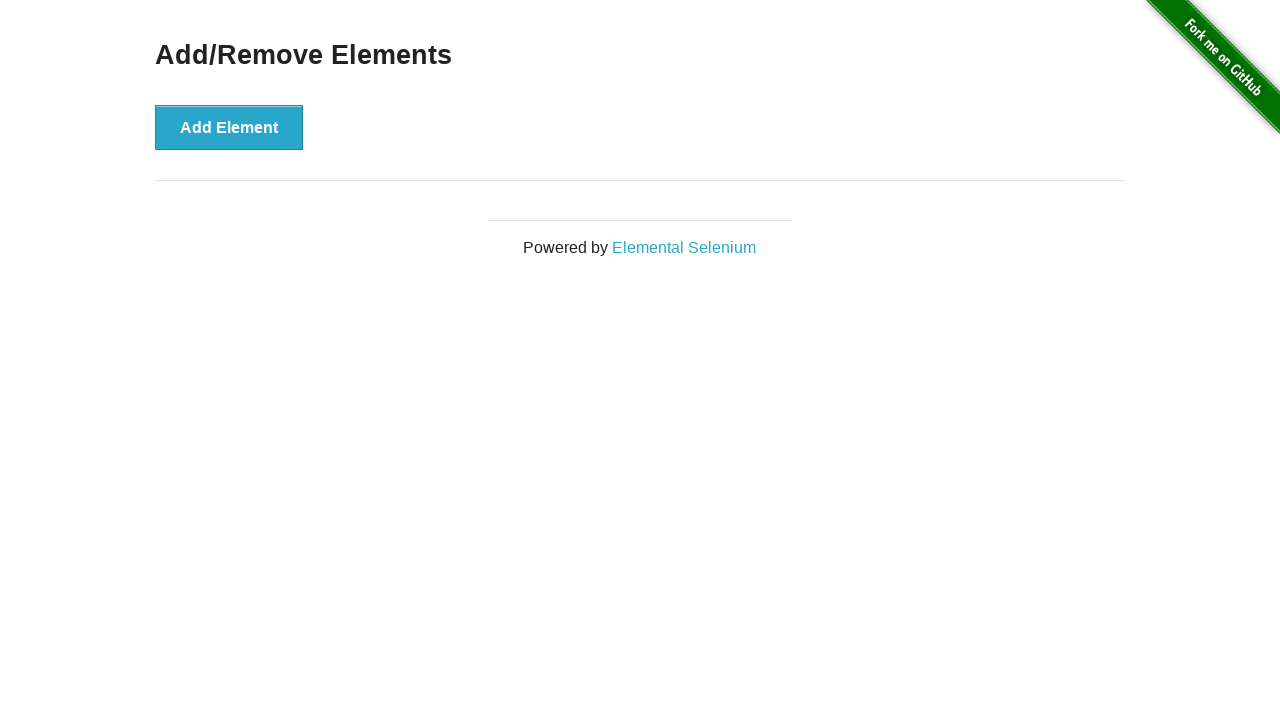